Tests marking all todo items as completed using the toggle-all checkbox

Starting URL: https://demo.playwright.dev/todomvc

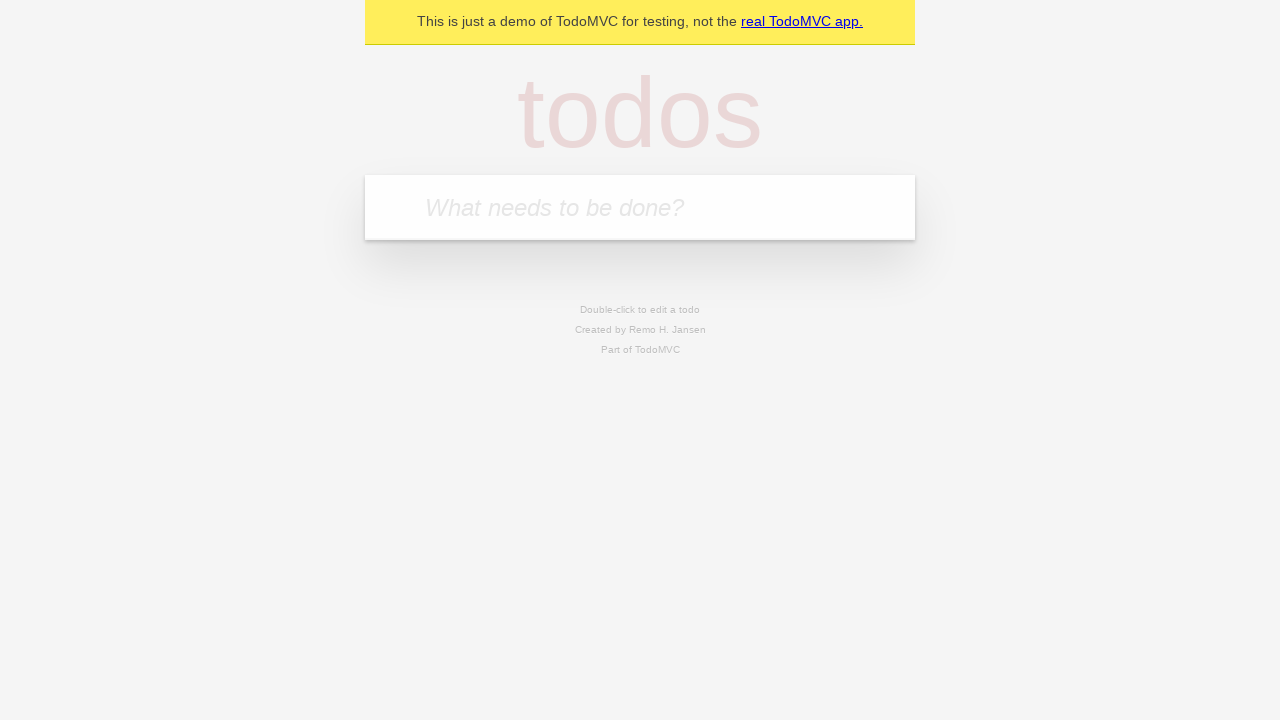

Filled todo input with 'buy some cheese' on internal:attr=[placeholder="What needs to be done?"i]
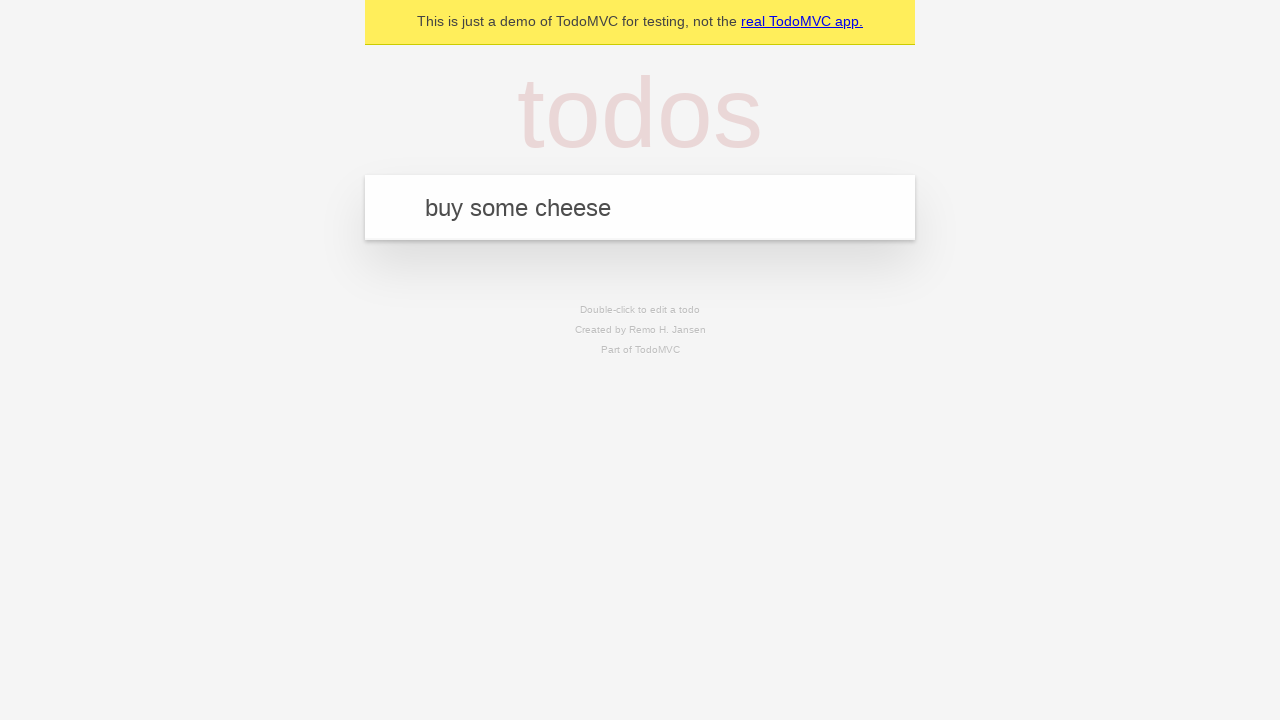

Pressed Enter to add first todo item on internal:attr=[placeholder="What needs to be done?"i]
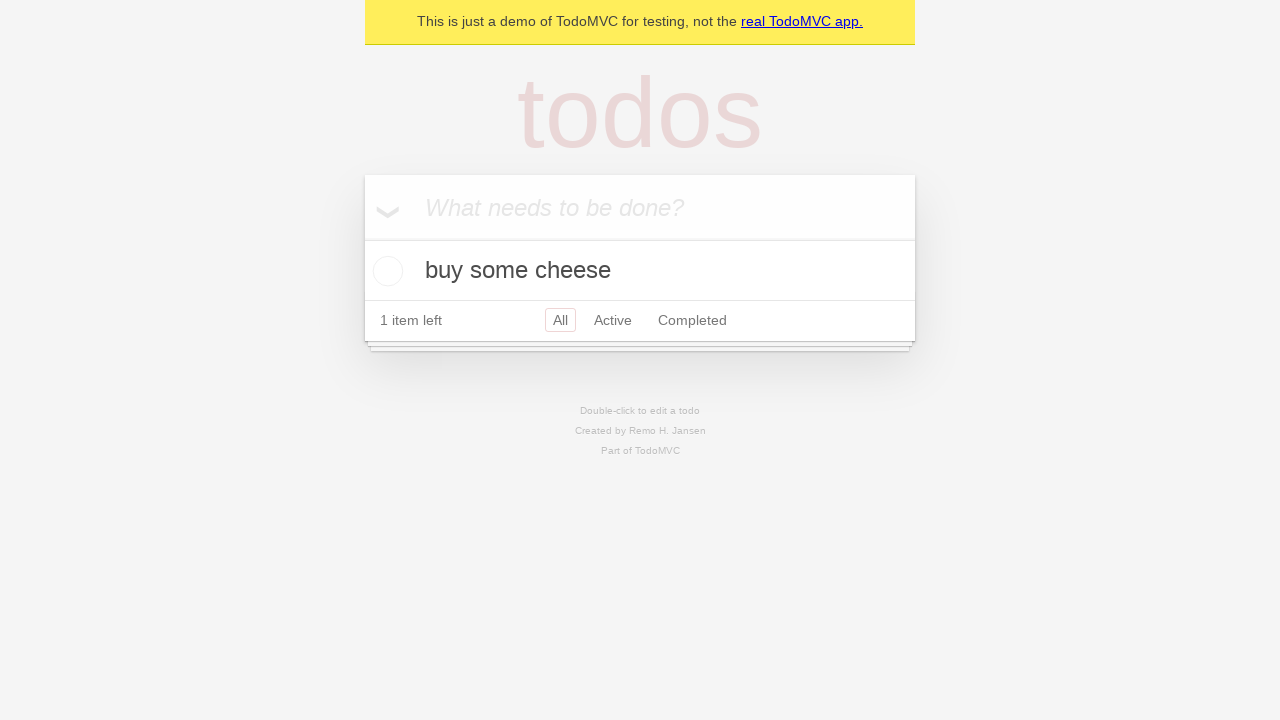

Filled todo input with 'feed the cat' on internal:attr=[placeholder="What needs to be done?"i]
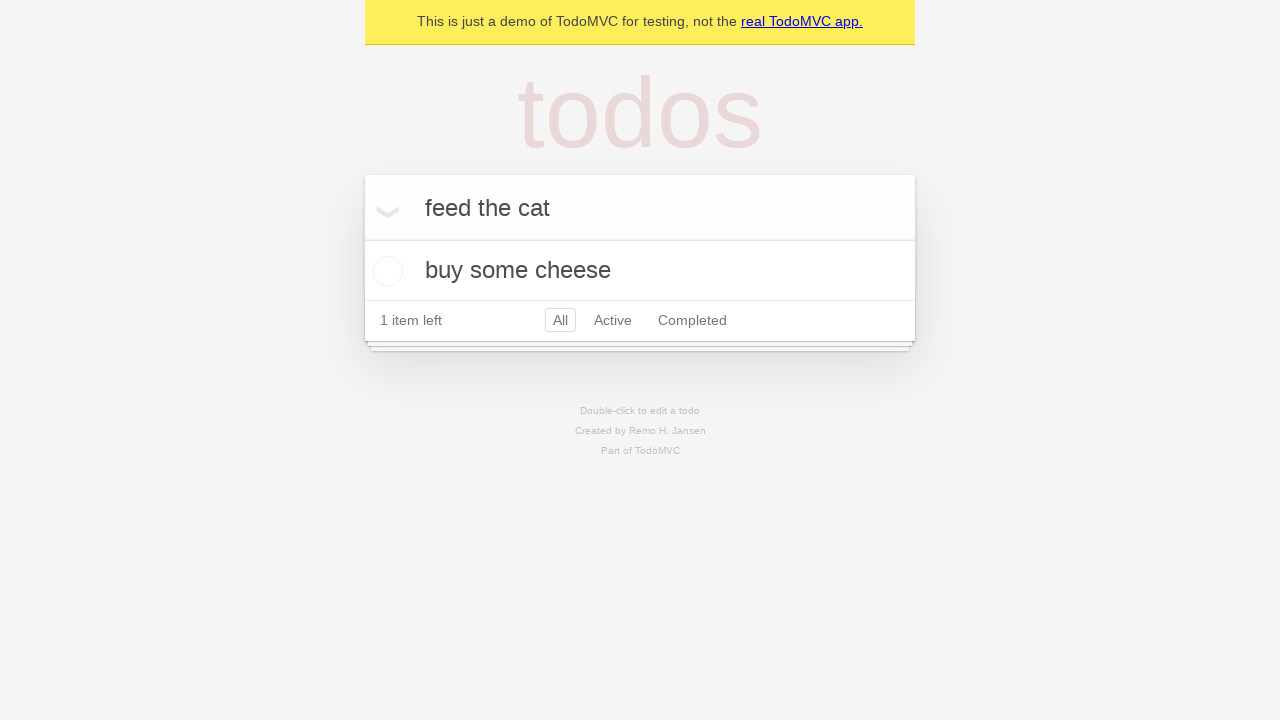

Pressed Enter to add second todo item on internal:attr=[placeholder="What needs to be done?"i]
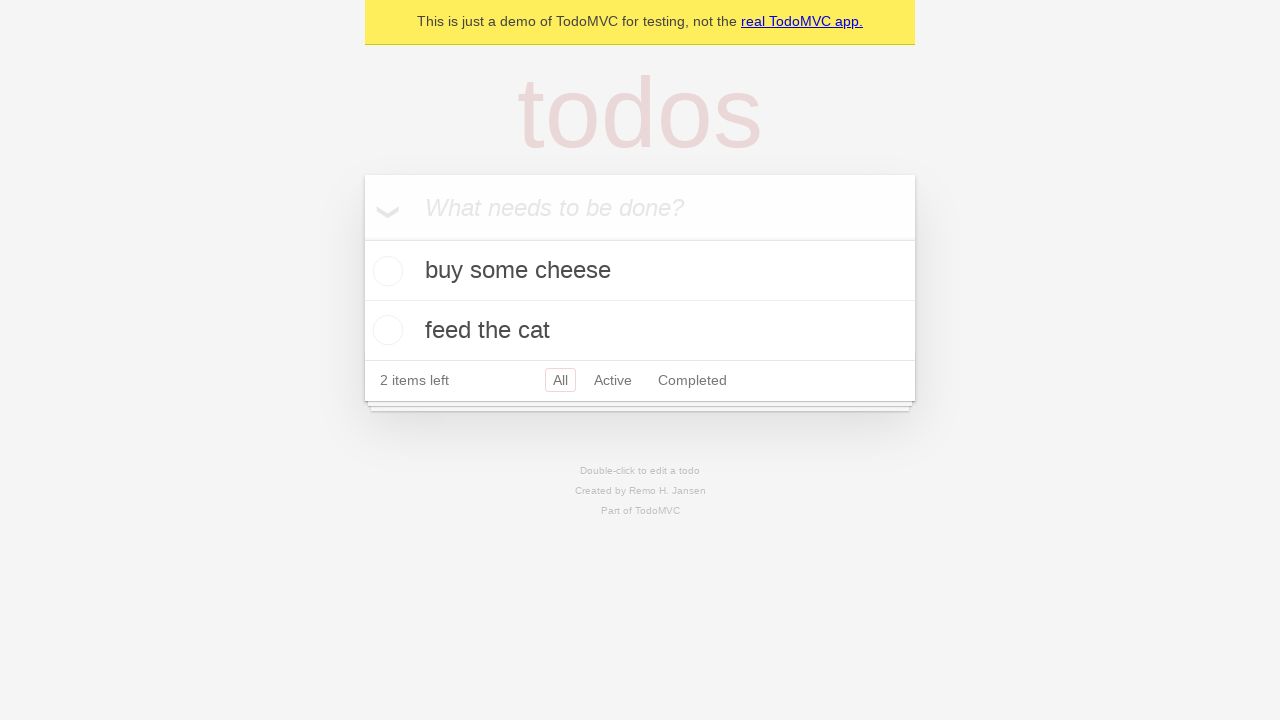

Filled todo input with 'book a doctors appointment' on internal:attr=[placeholder="What needs to be done?"i]
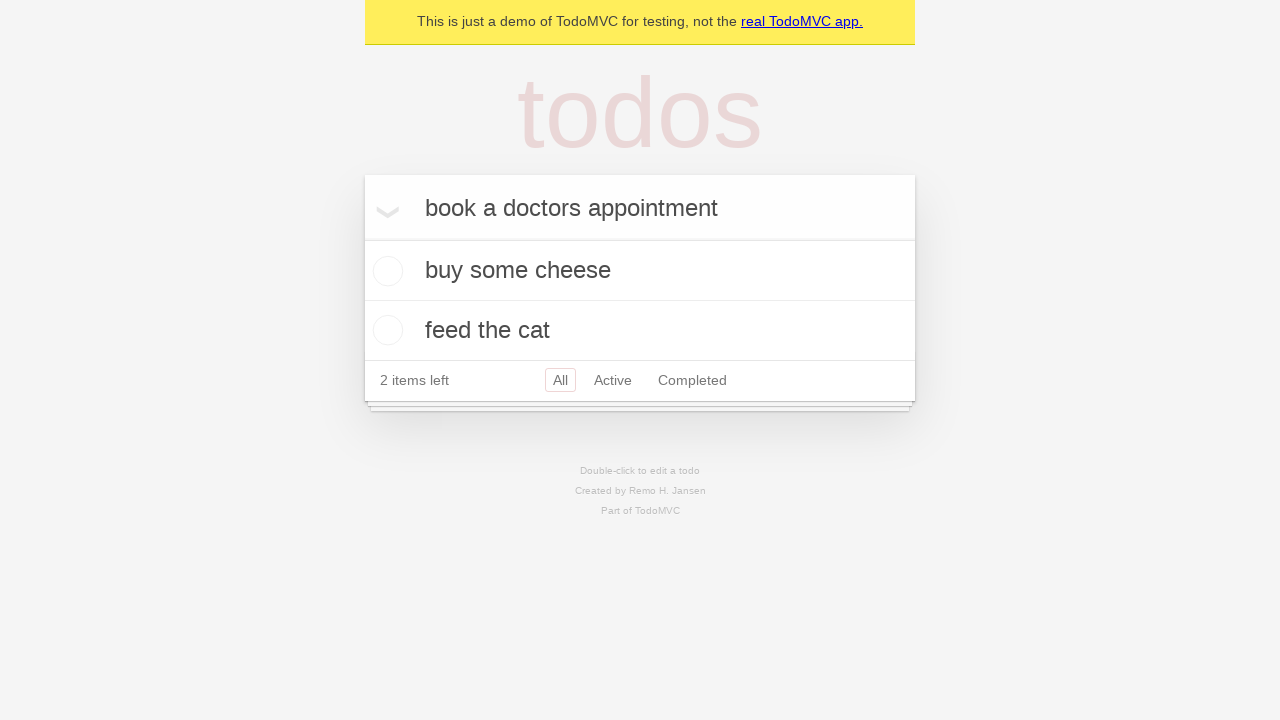

Pressed Enter to add third todo item on internal:attr=[placeholder="What needs to be done?"i]
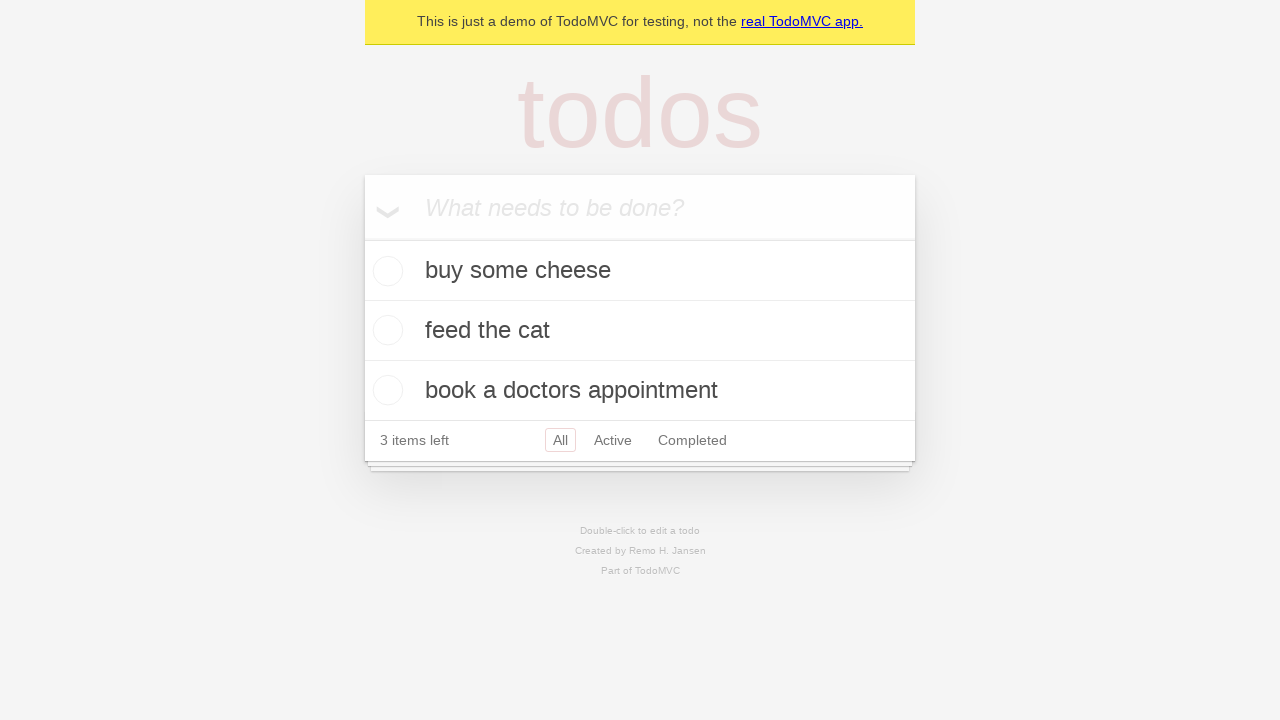

Clicked 'Mark all as complete' checkbox at (362, 238) on internal:label="Mark all as complete"i
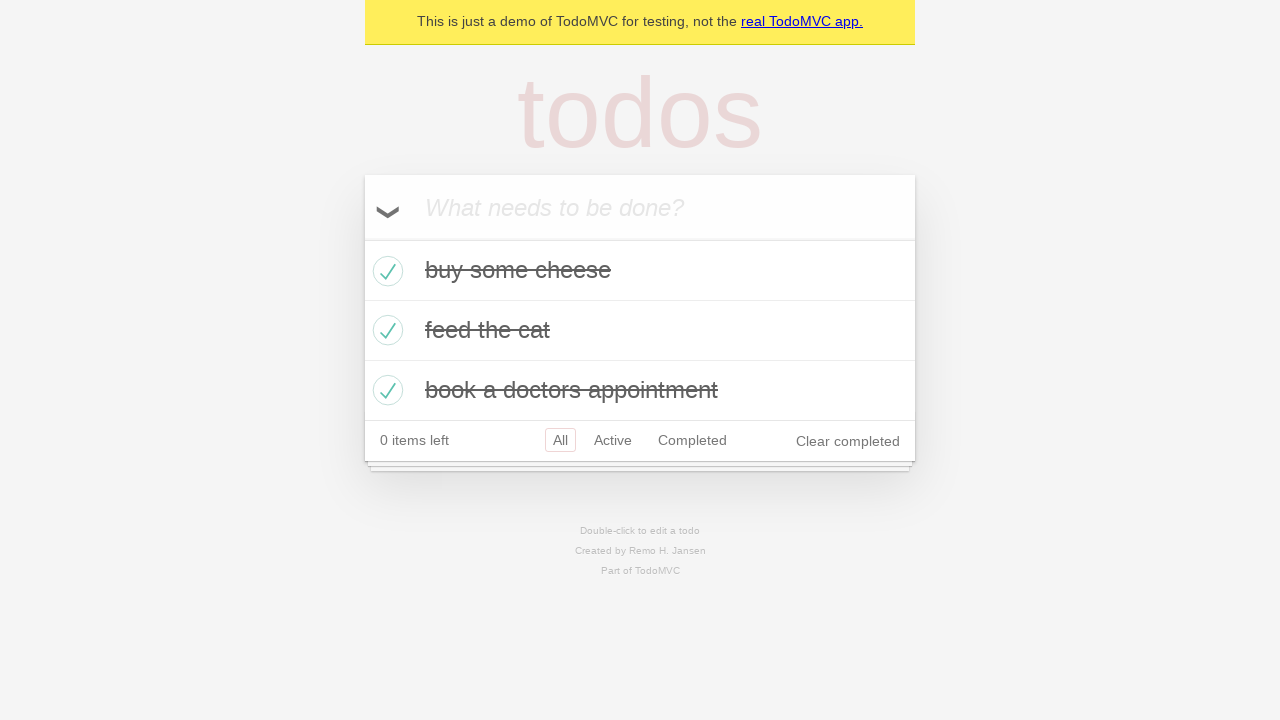

Verified all todo items have completed class
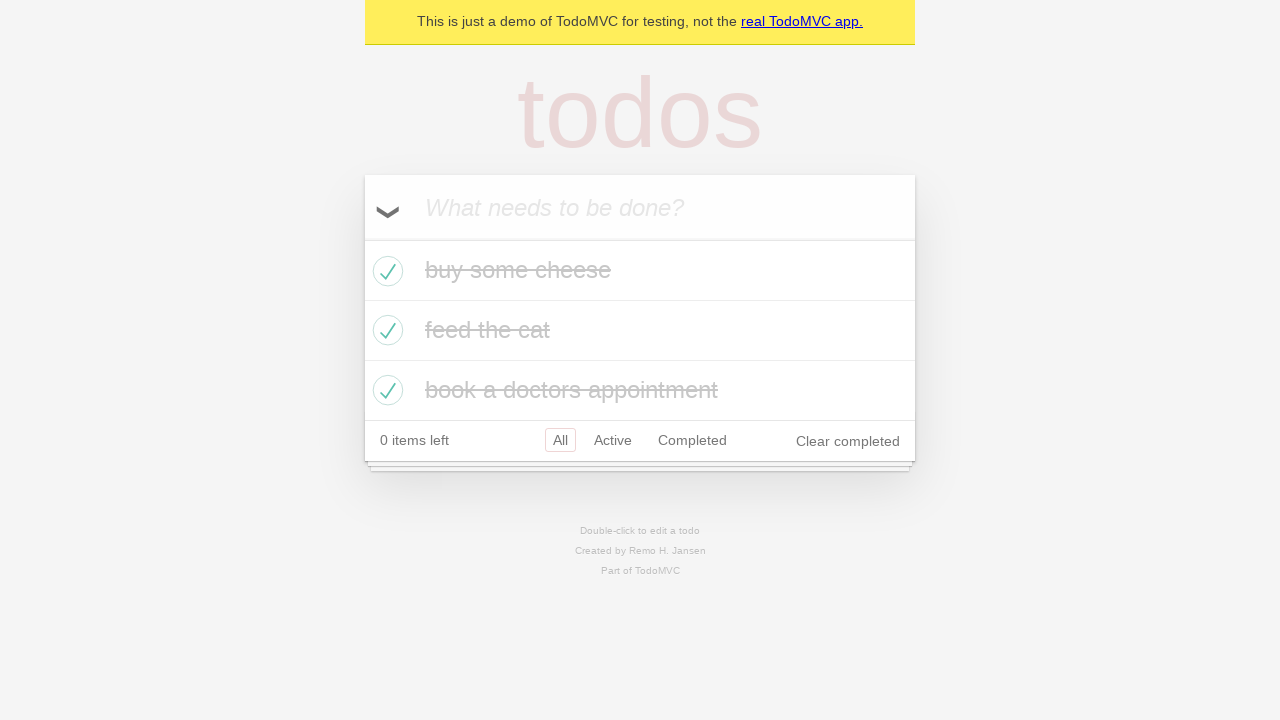

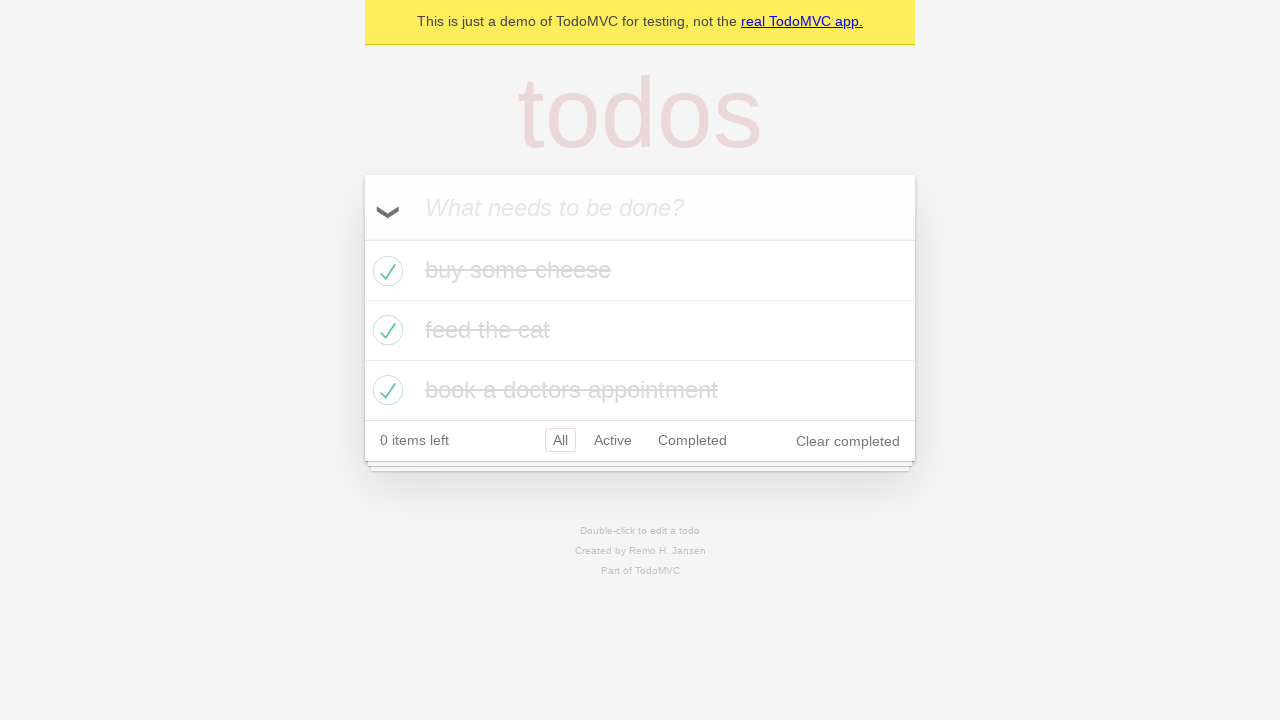